Tests progress bar functionality by starting it and waiting for it to reach 100% completion

Starting URL: https://demoqa.com/progress-bar

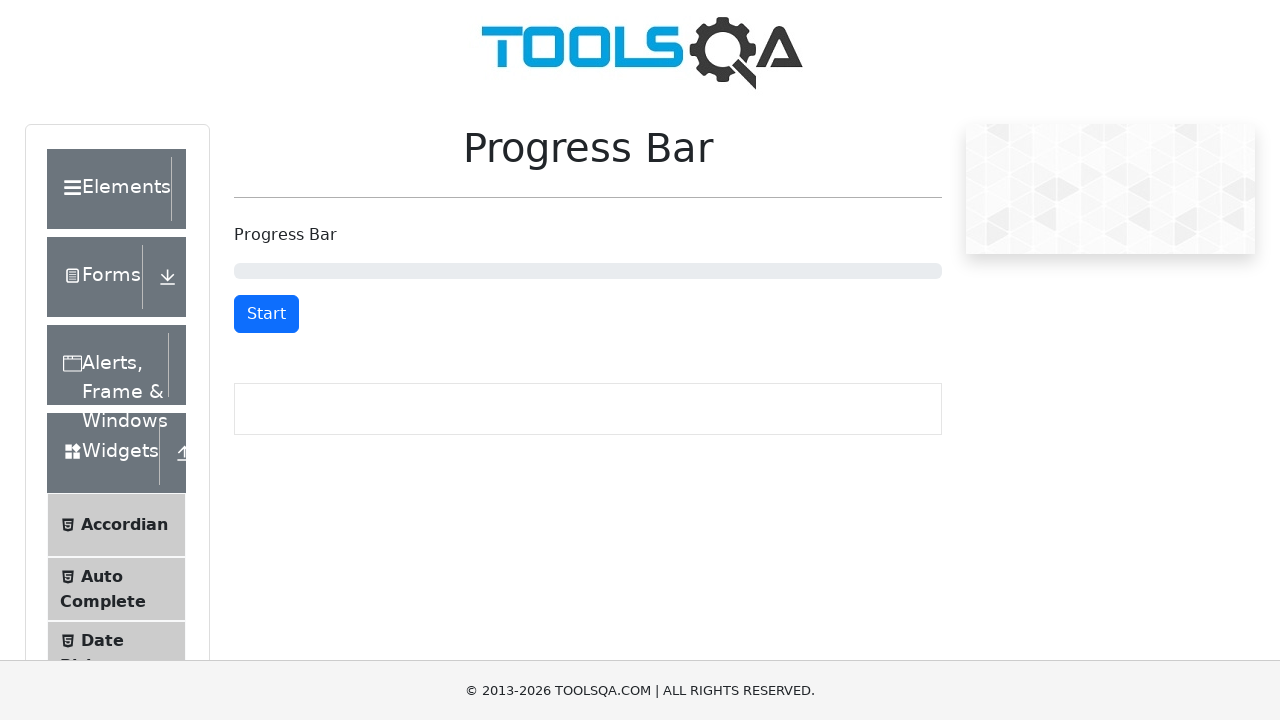

Clicked start button to begin progress bar animation at (266, 314) on #startStopButton
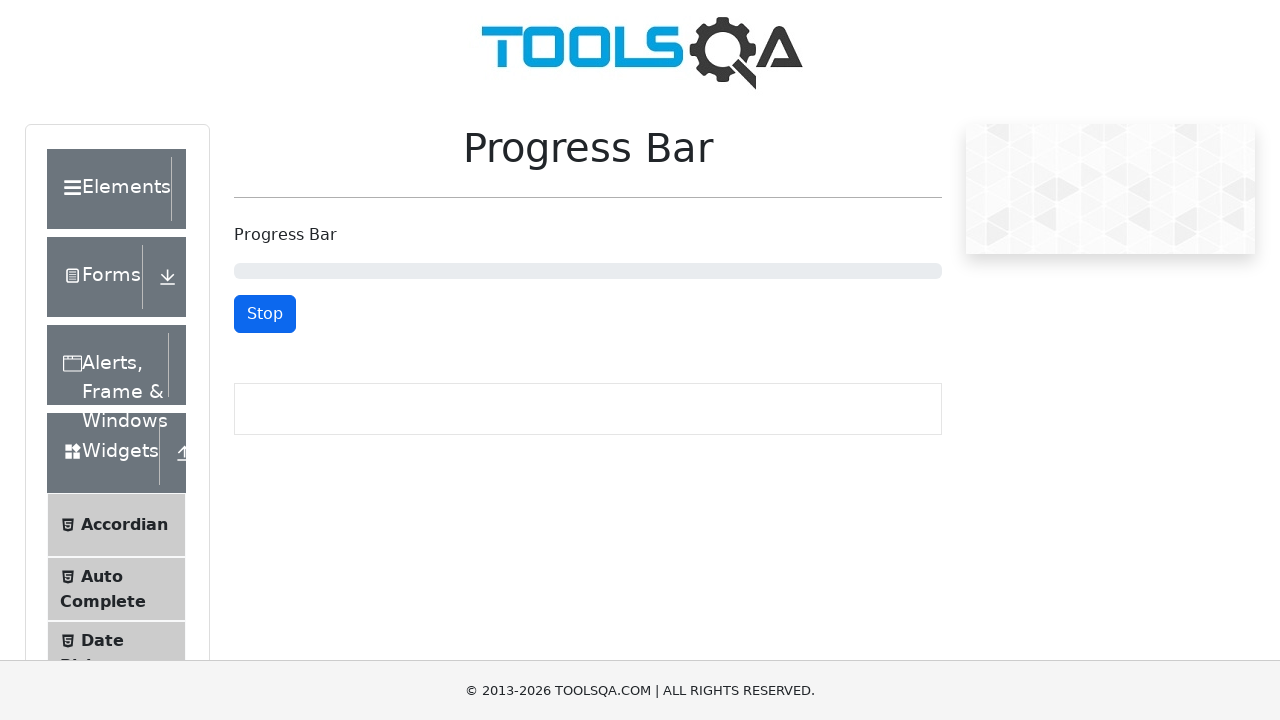

Progress bar reached 100% completion
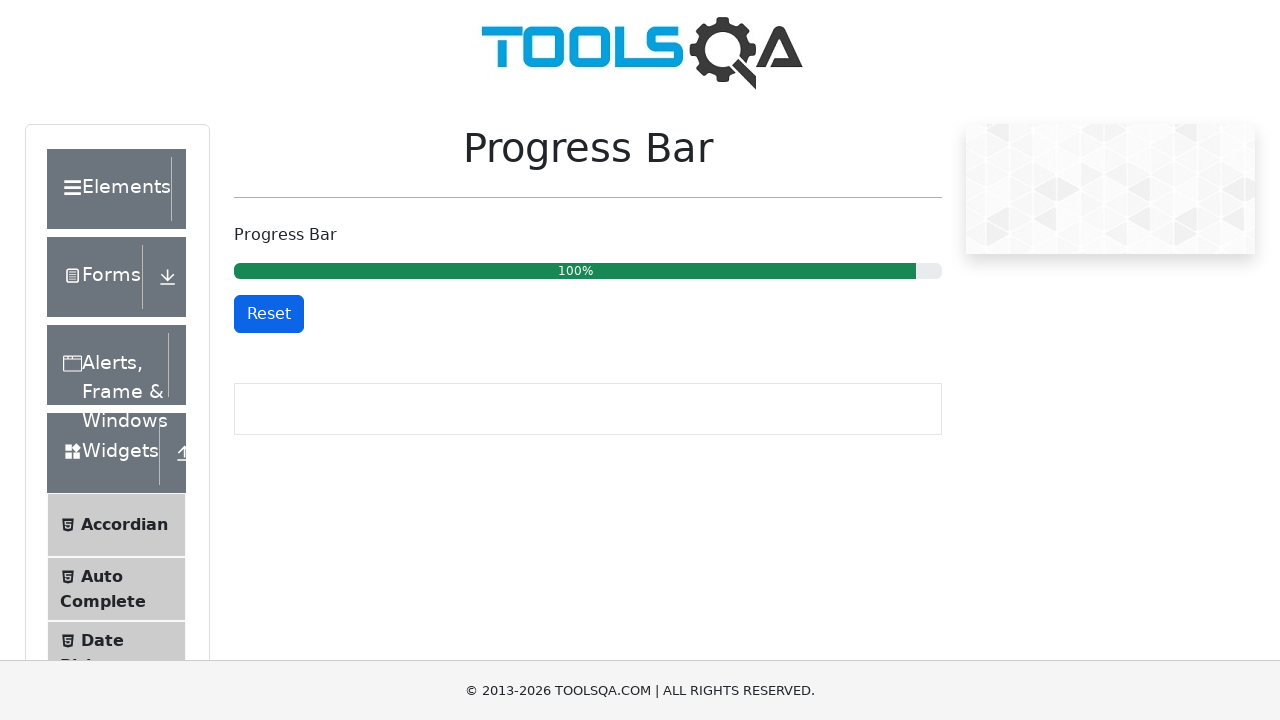

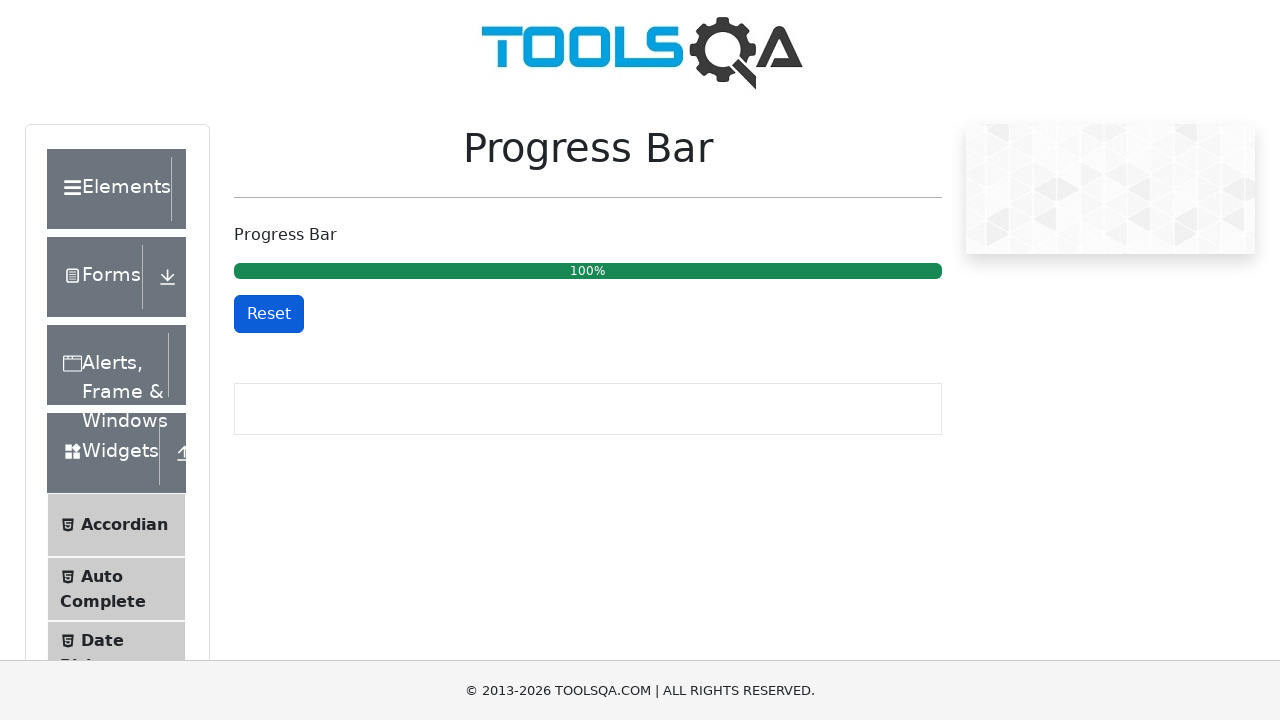